Tests canceling a modification to a todo item by pressing Escape

Starting URL: https://todomvc.com/examples/angular/dist/browser/#/all

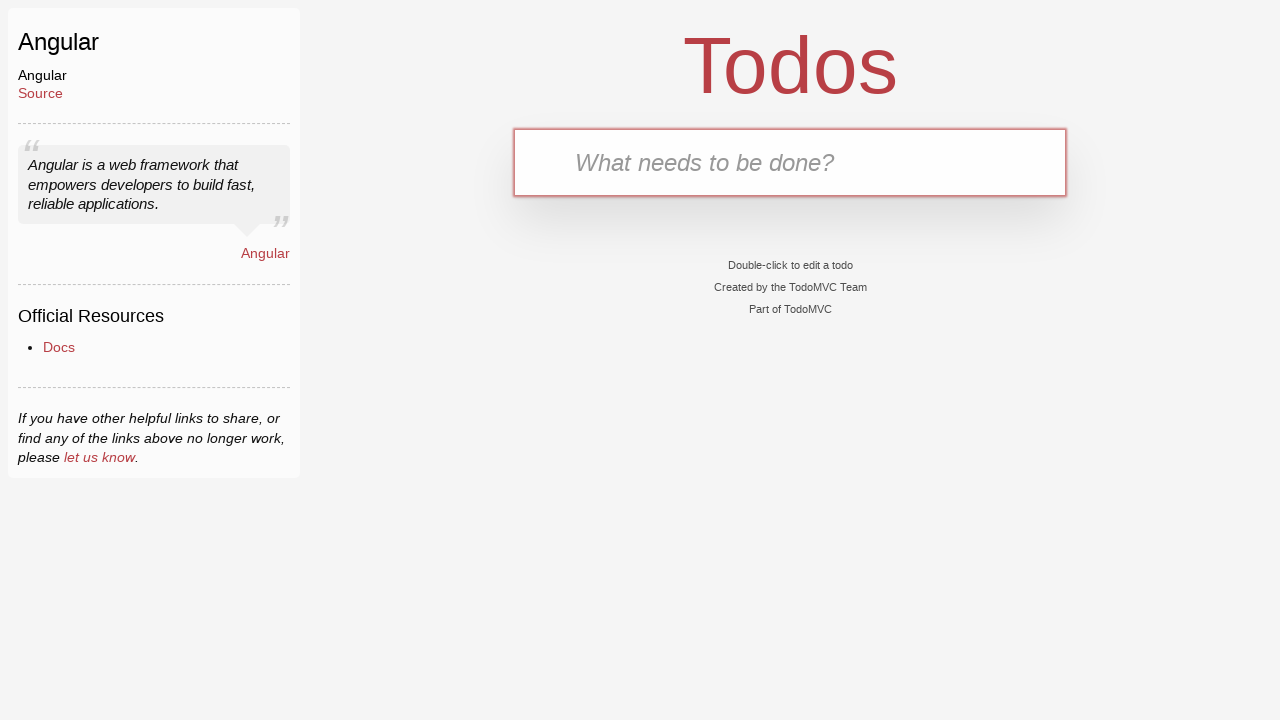

Filled new todo input with 'buy milk' on .new-todo
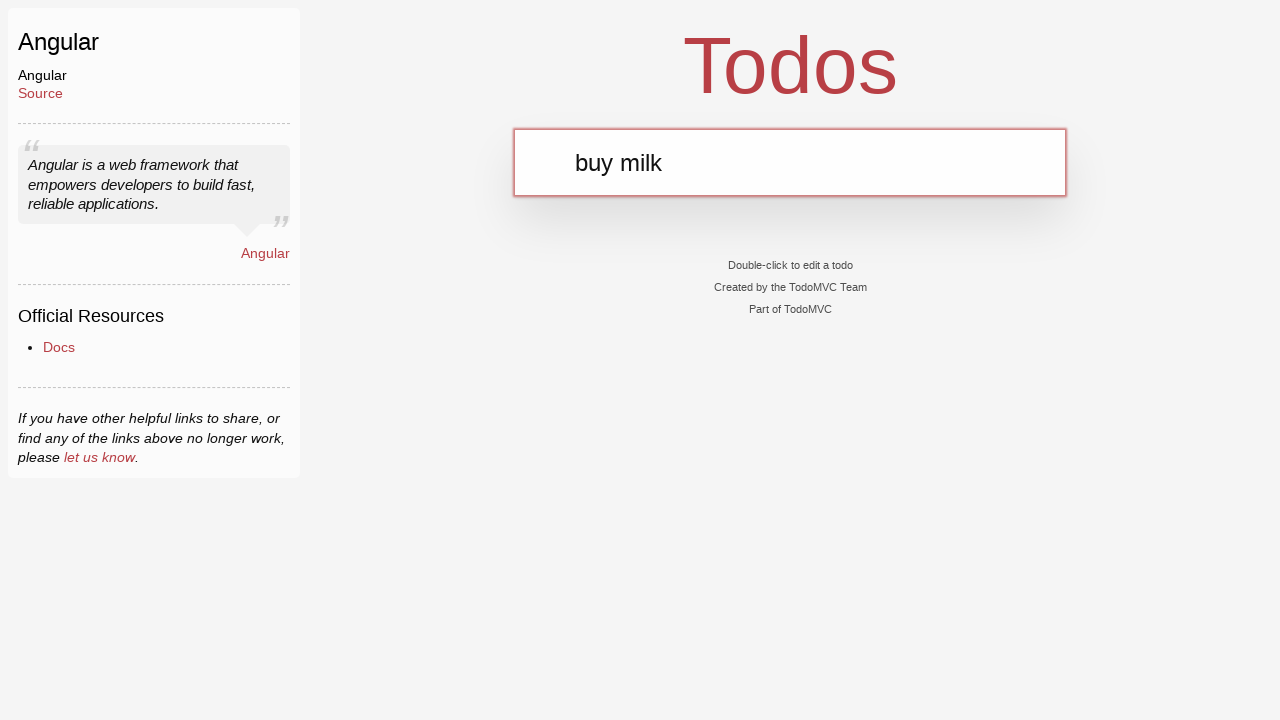

Pressed Enter to add new todo item on .new-todo
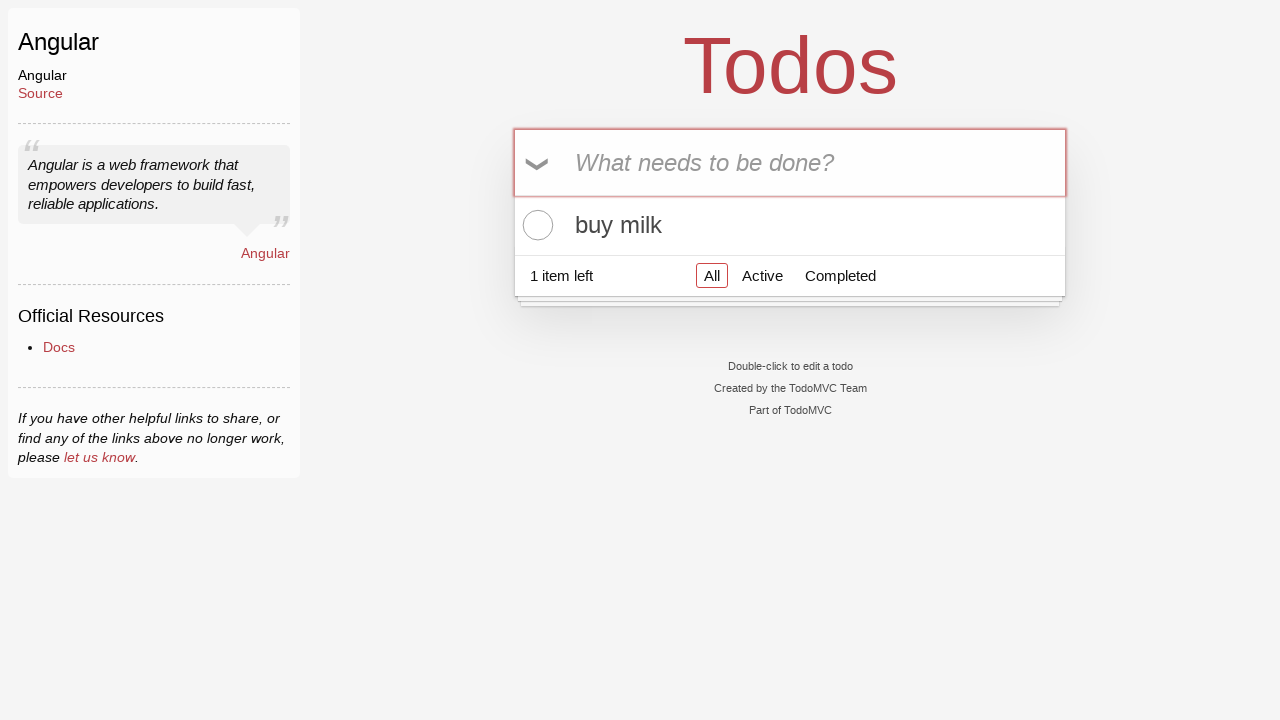

Todo item appeared in the list
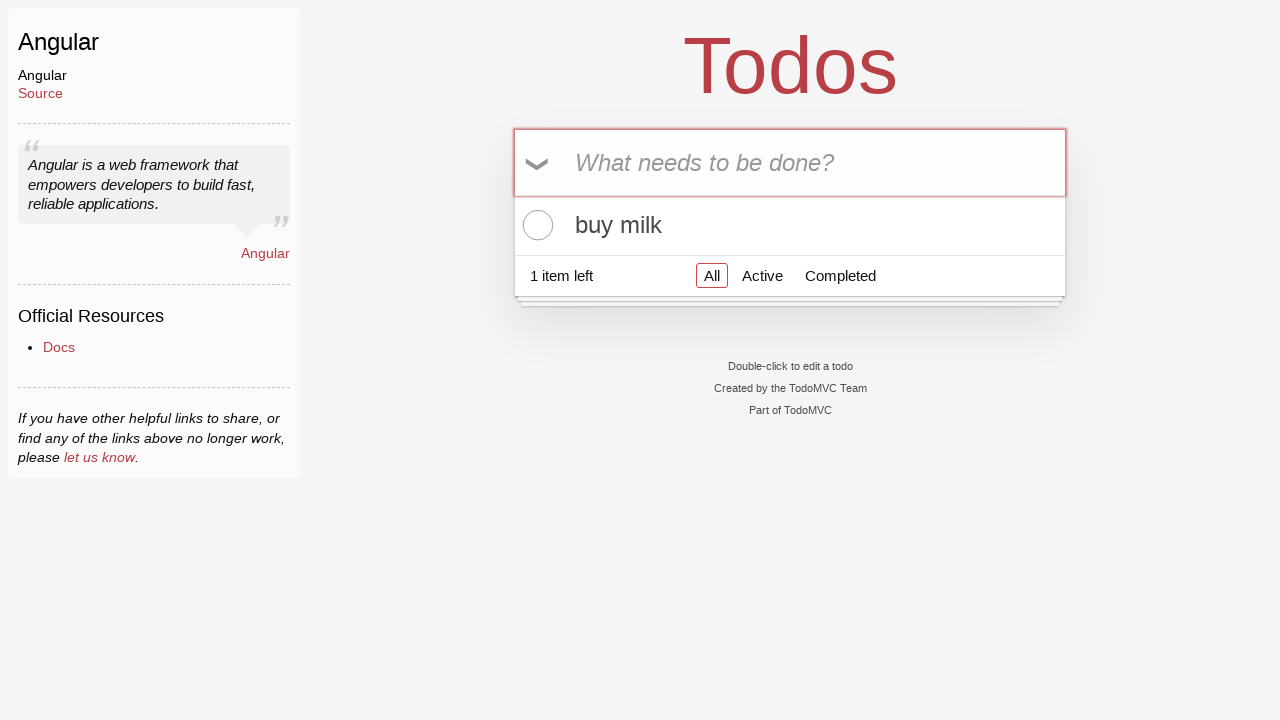

Double-clicked the first todo item to enter edit mode at (790, 225) on .todo-list li:first-child label
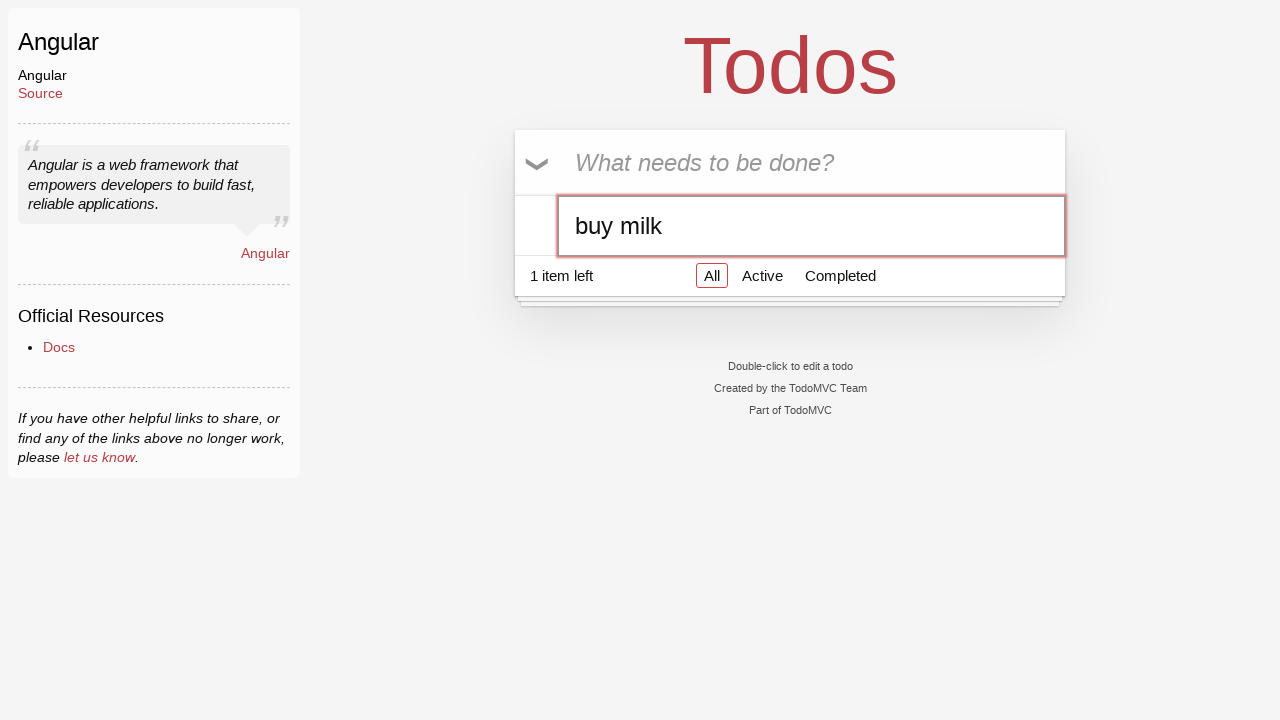

Pressed Escape to cancel modification on .todo-list li:first-child .edit
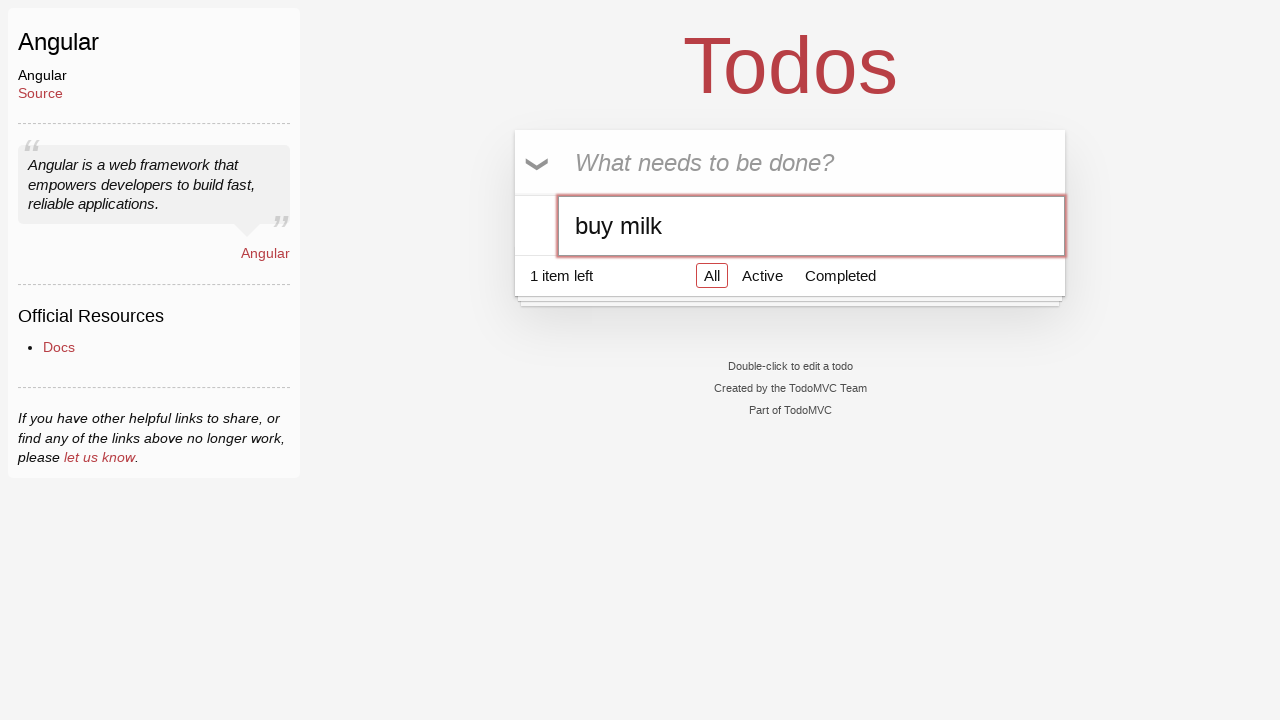

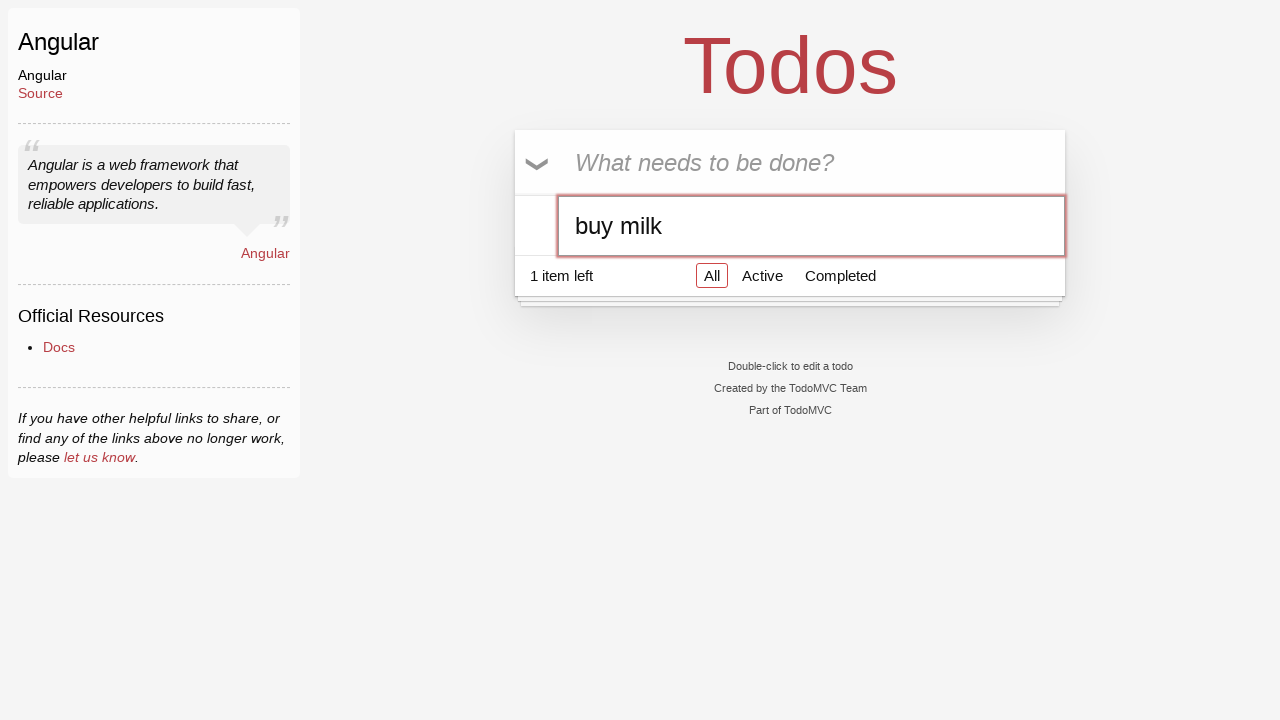